Finds multiple buttons and performs double-click actions on them

Starting URL: https://demoqa.com/buttons

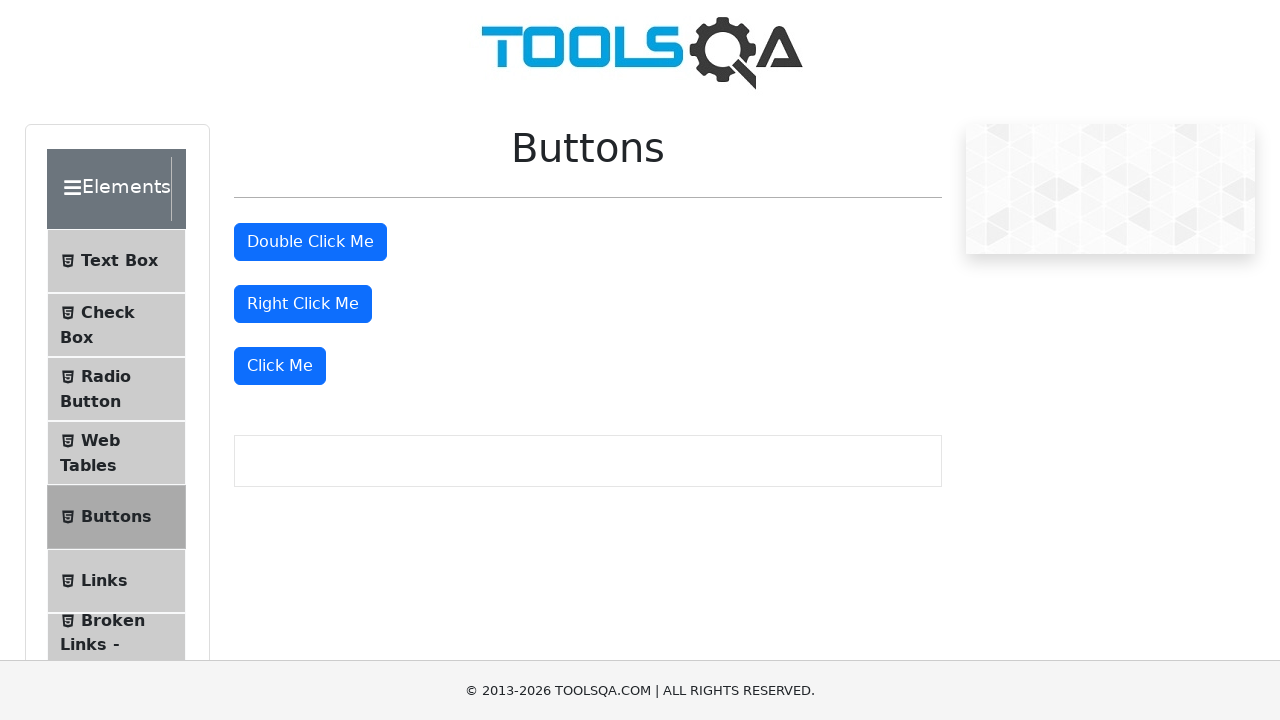

Waited 2 seconds for page to load
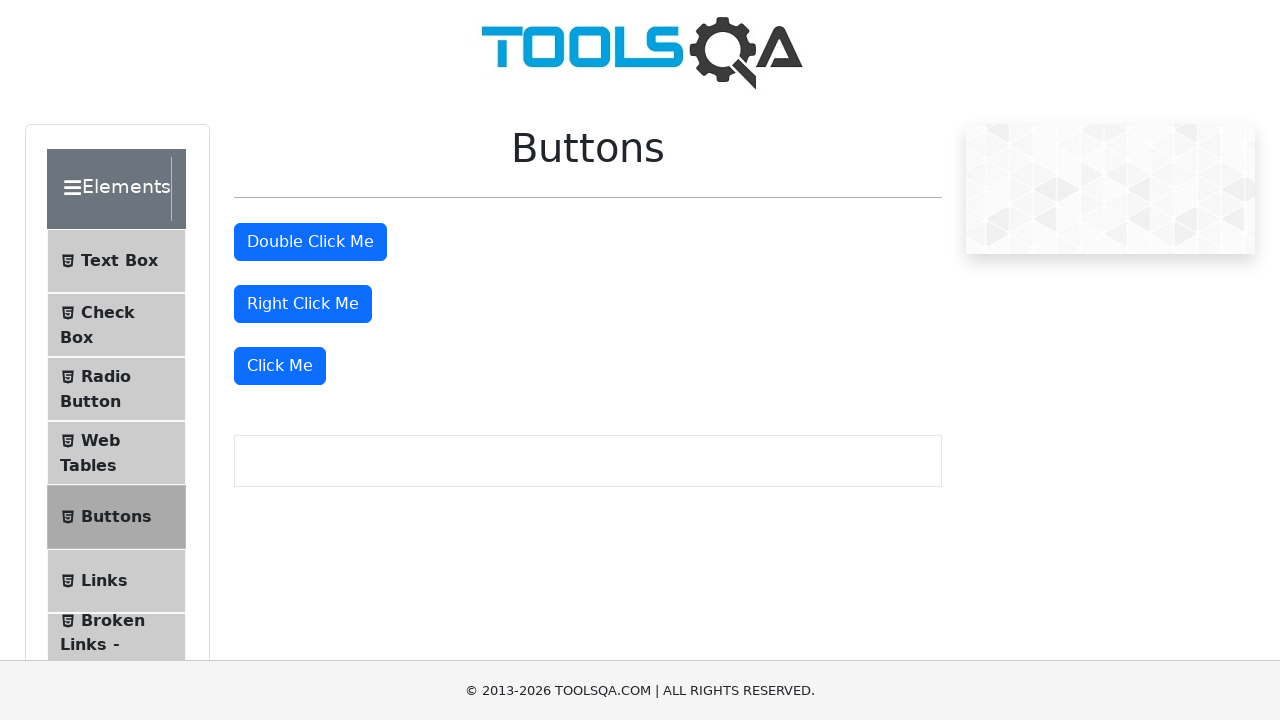

Located all buttons on the page
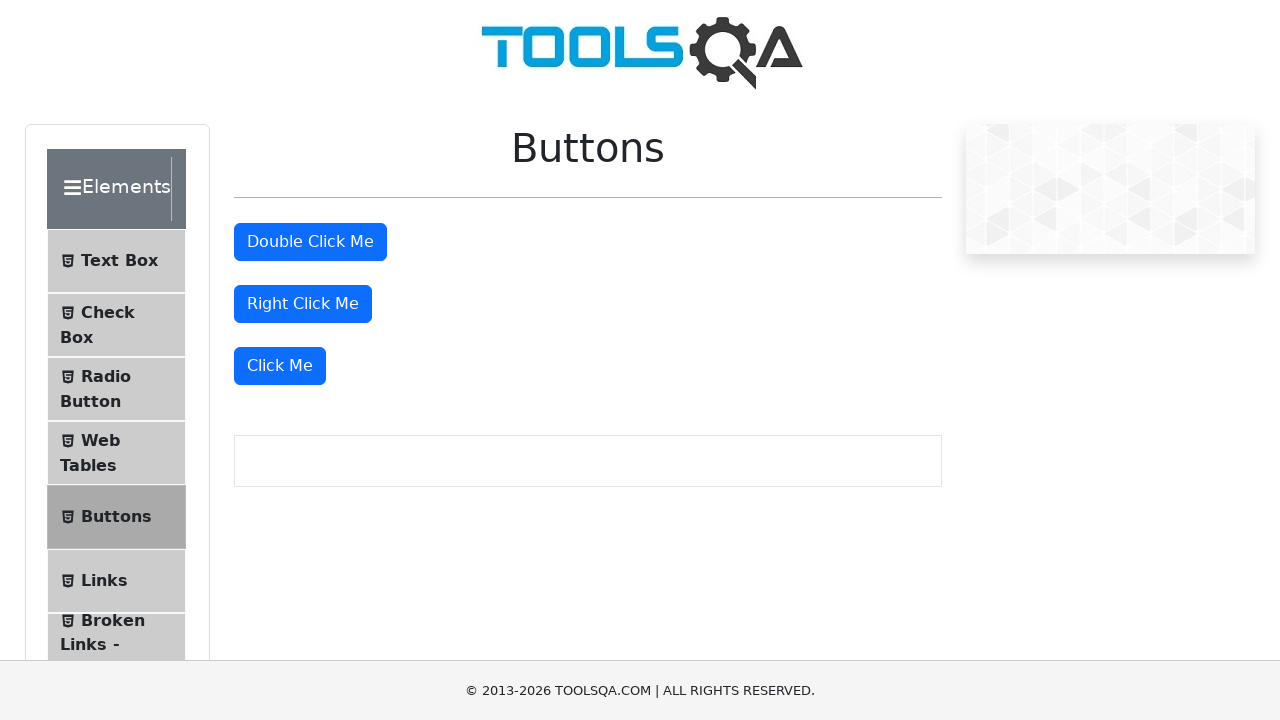

Double-clicked button at index 1 at (310, 242) on button >> nth=1
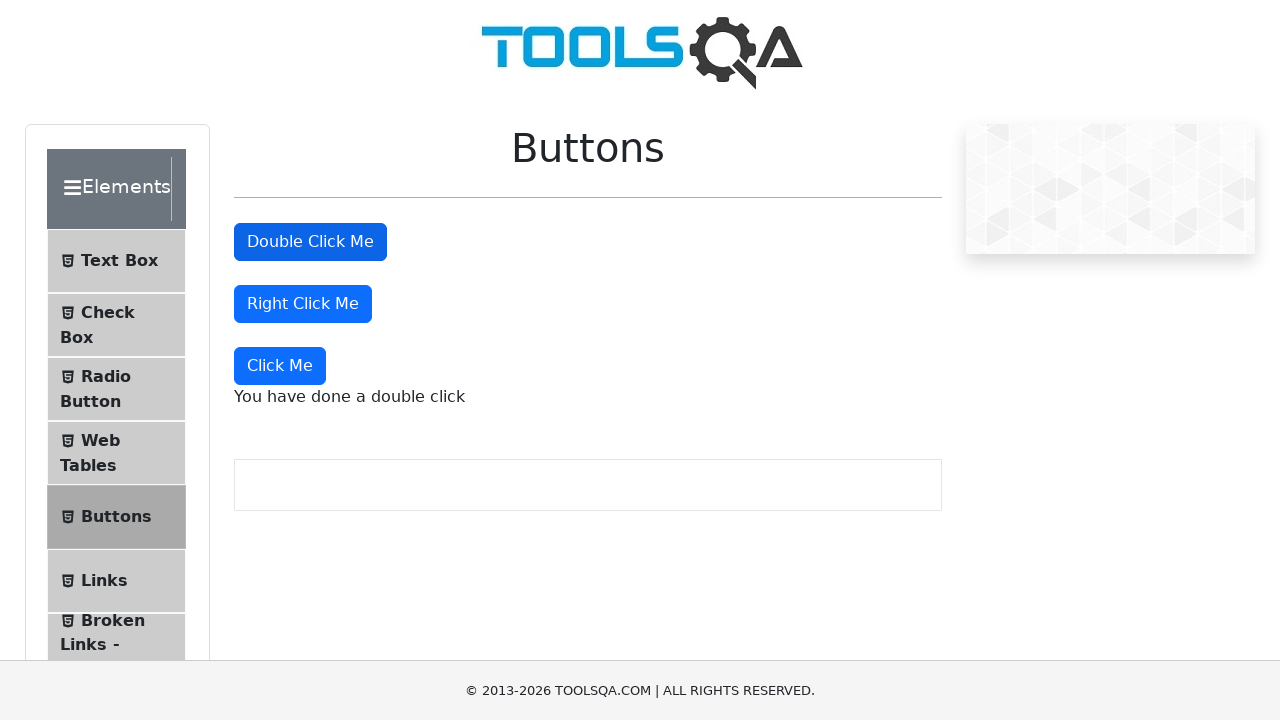

Double-clicked button at index 2 at (303, 304) on button >> nth=2
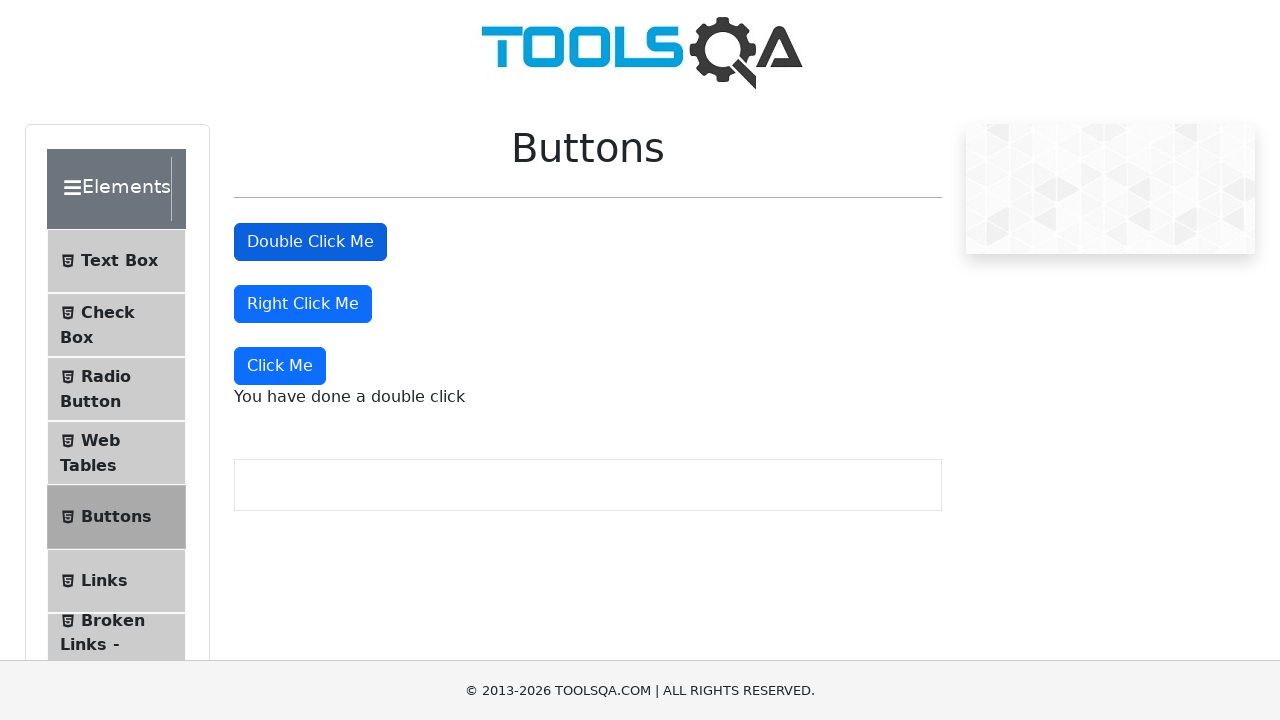

Double-clicked button at index 3 at (280, 366) on button >> nth=3
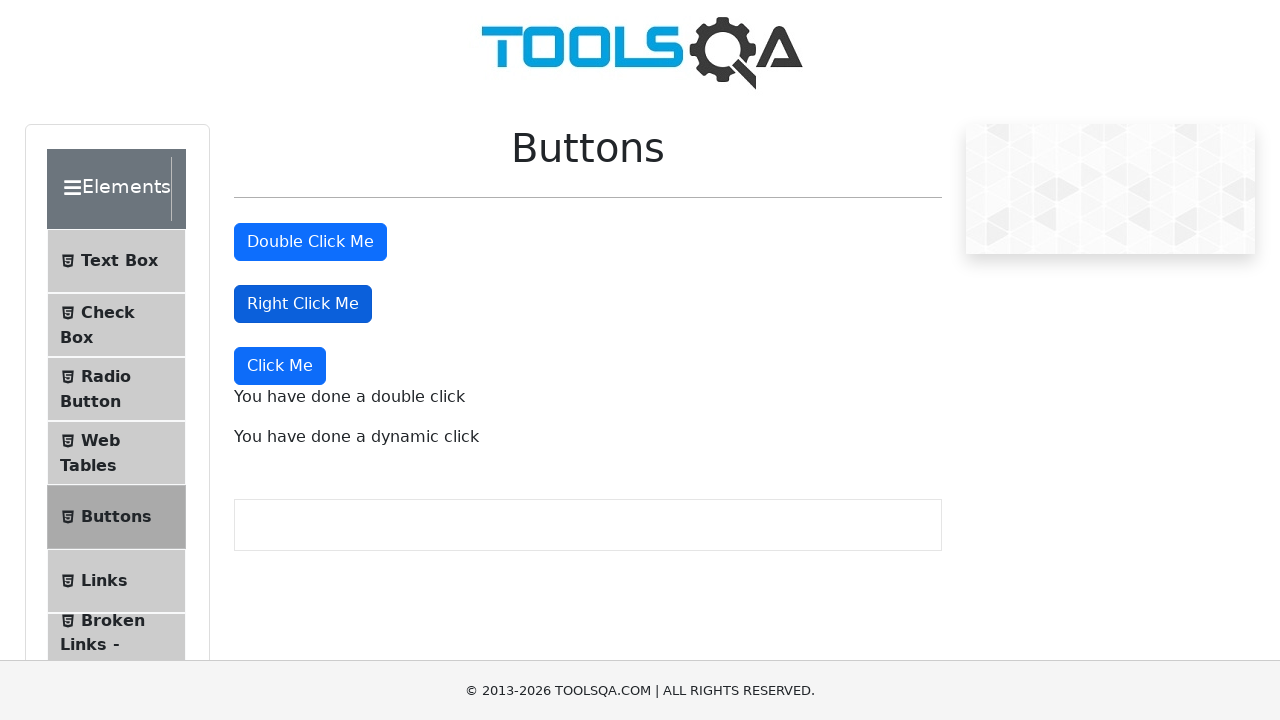

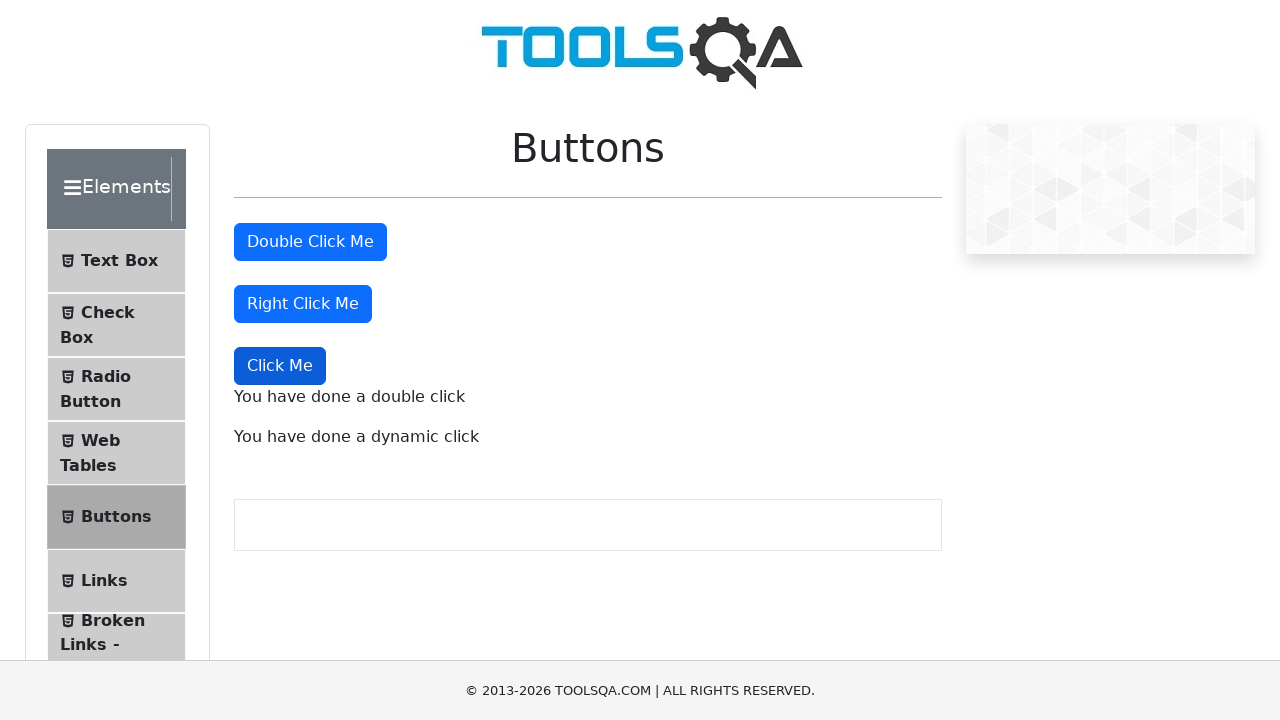